Tests car search functionality on ss.lv by clicking a category, filling price range fields, and selecting a color option

Starting URL: https://www.ss.lv/

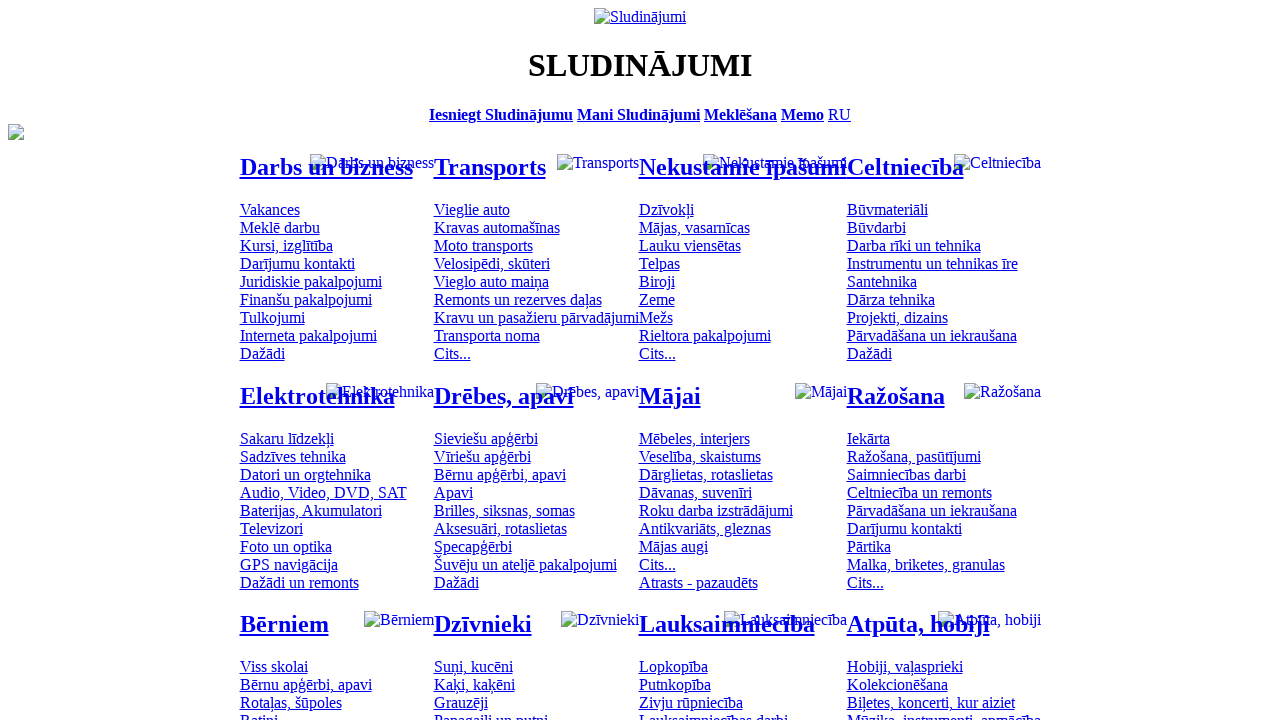

Clicked on the car category at (472, 209) on #mtd_97
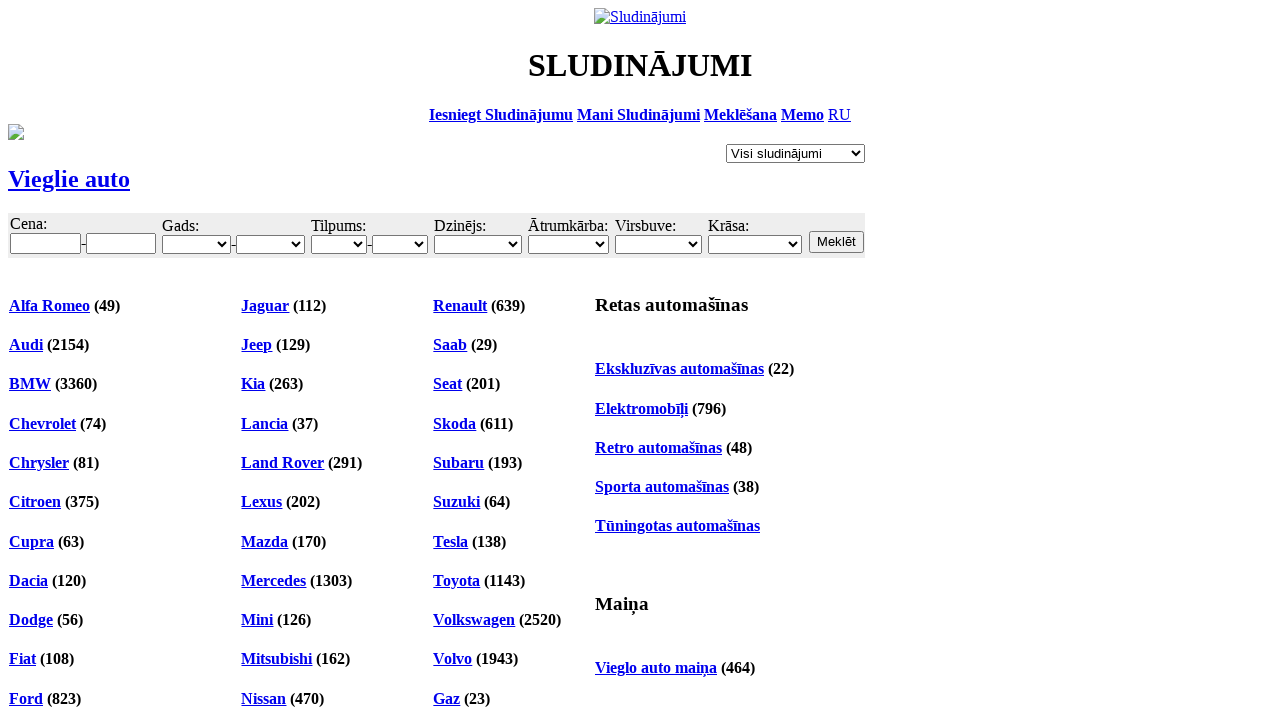

Filled minimum price field with 6000 on #f_o_8_min
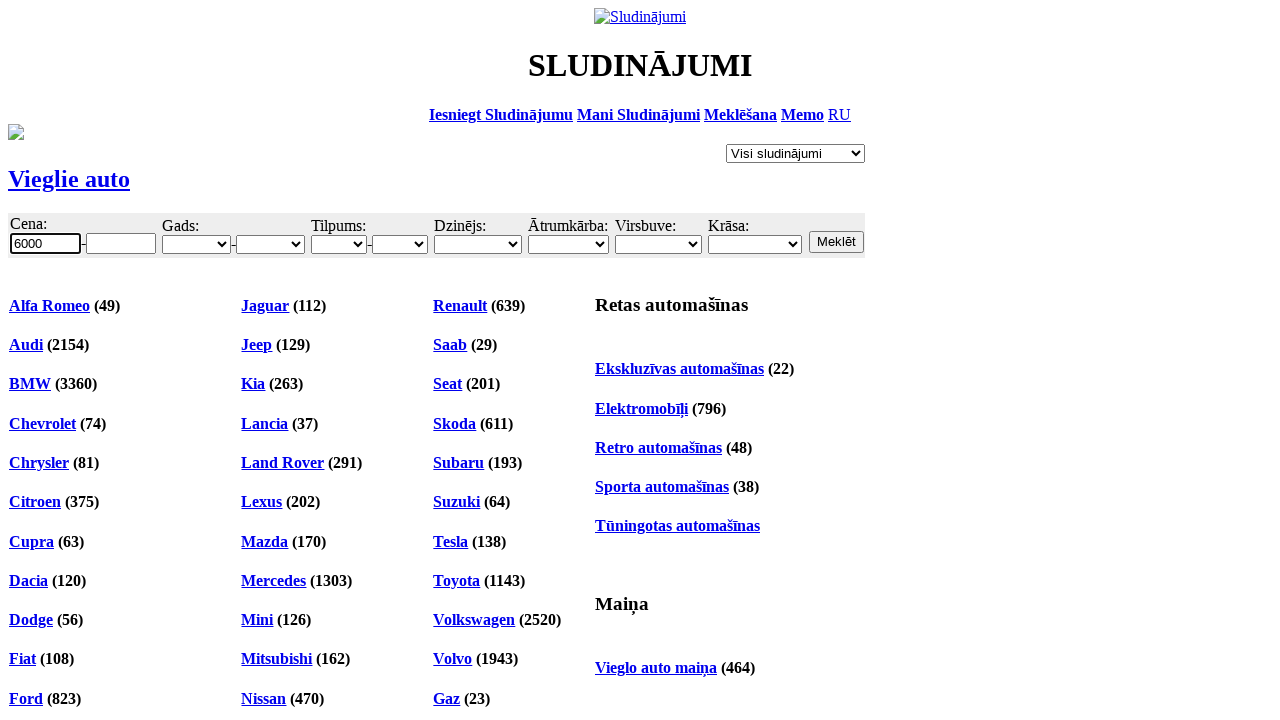

Filled maximum price field with 10000 on #f_o_8_max
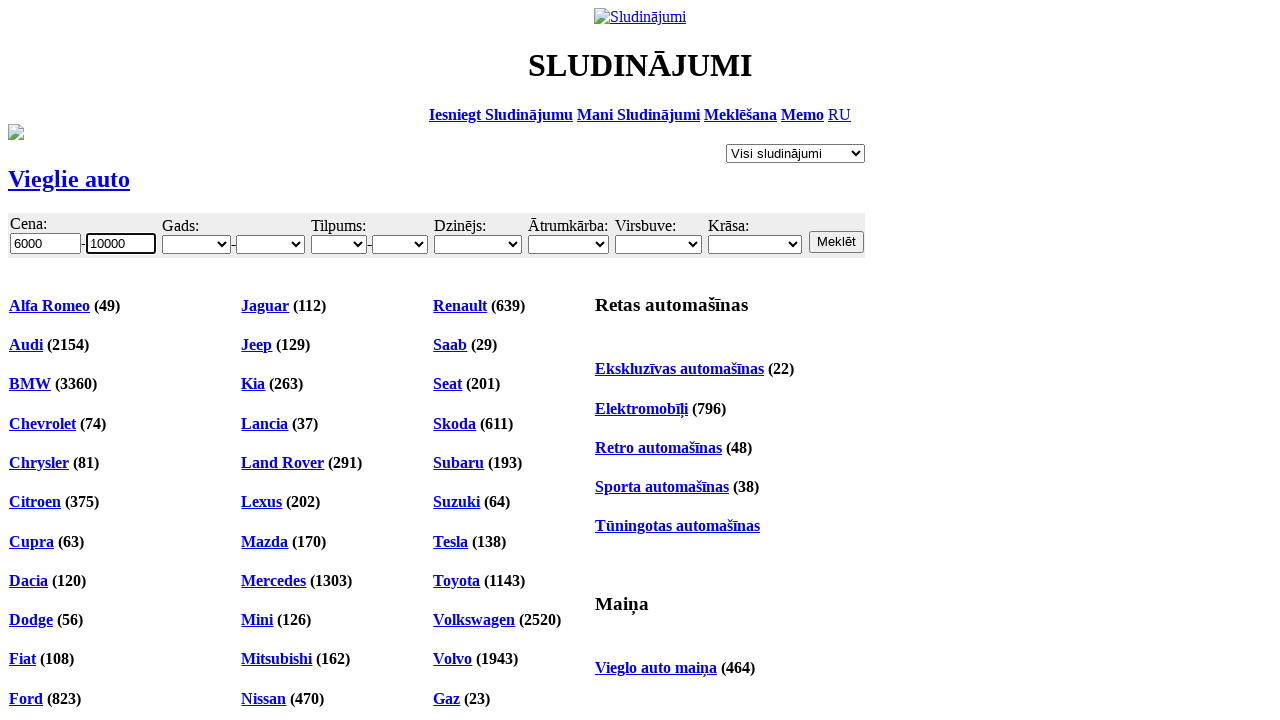

Selected color option 'Balta' (White) on #f_o_17
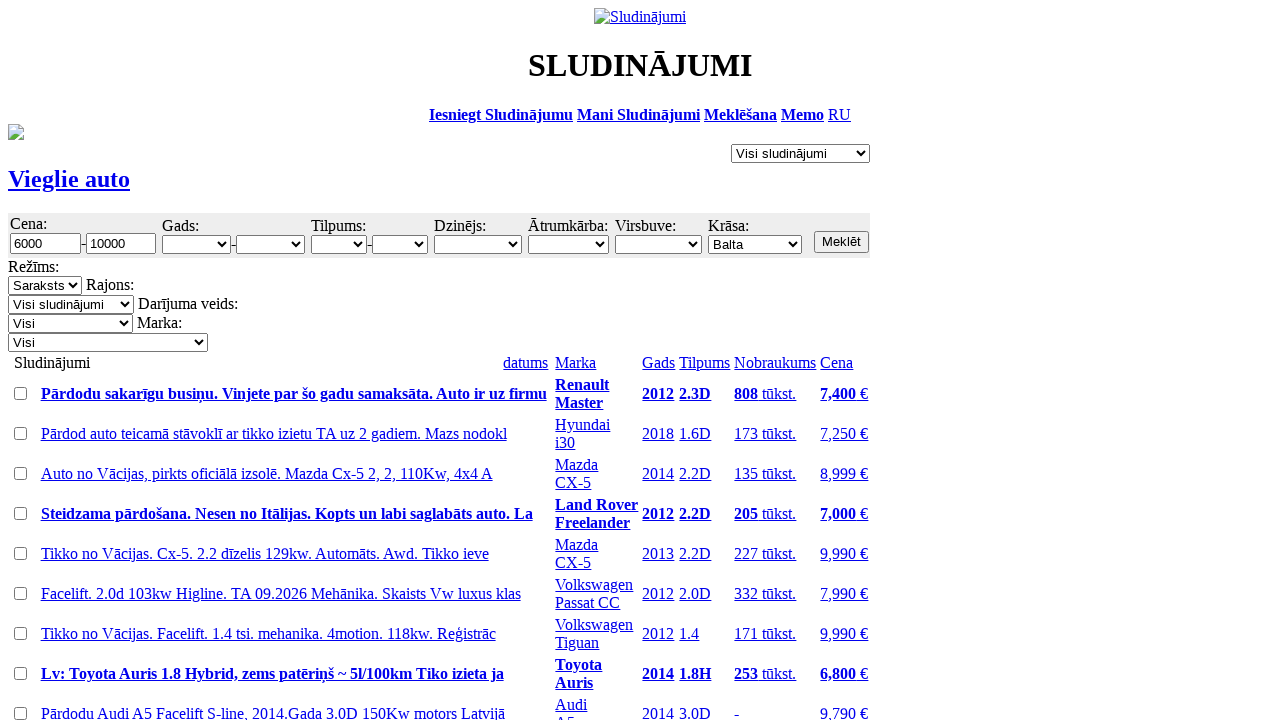

Waited 2 seconds for page to process filters
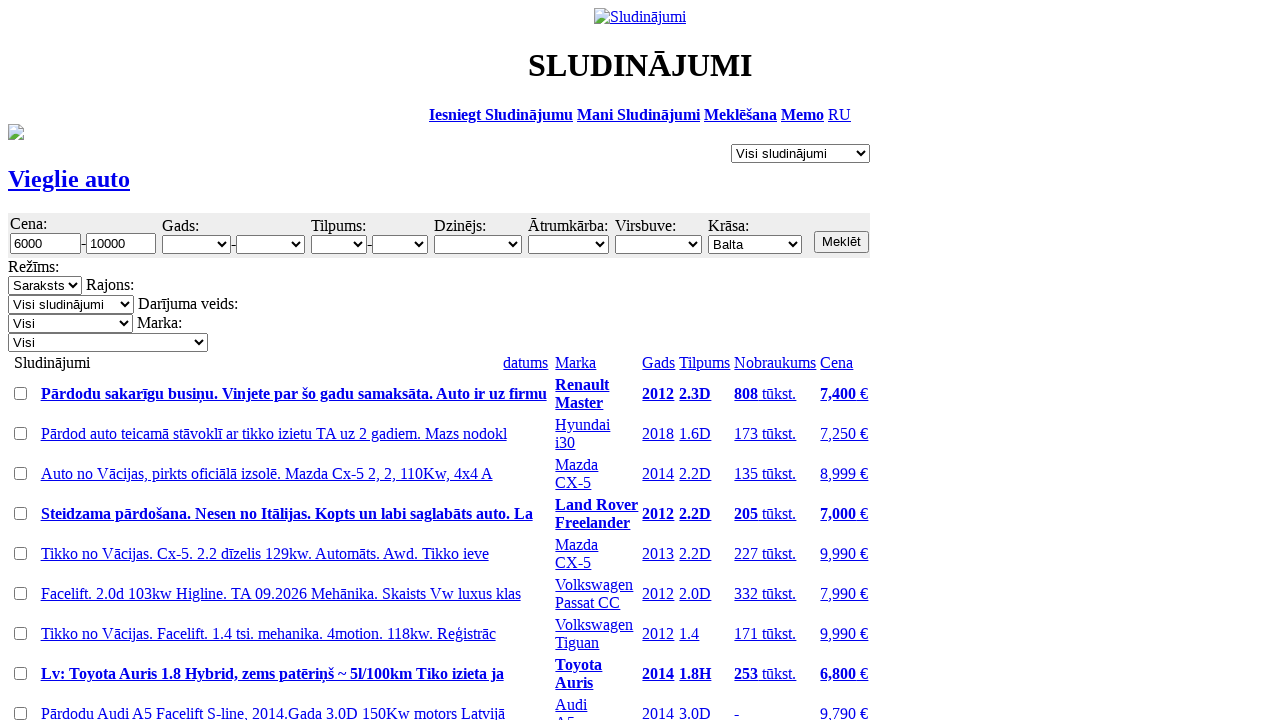

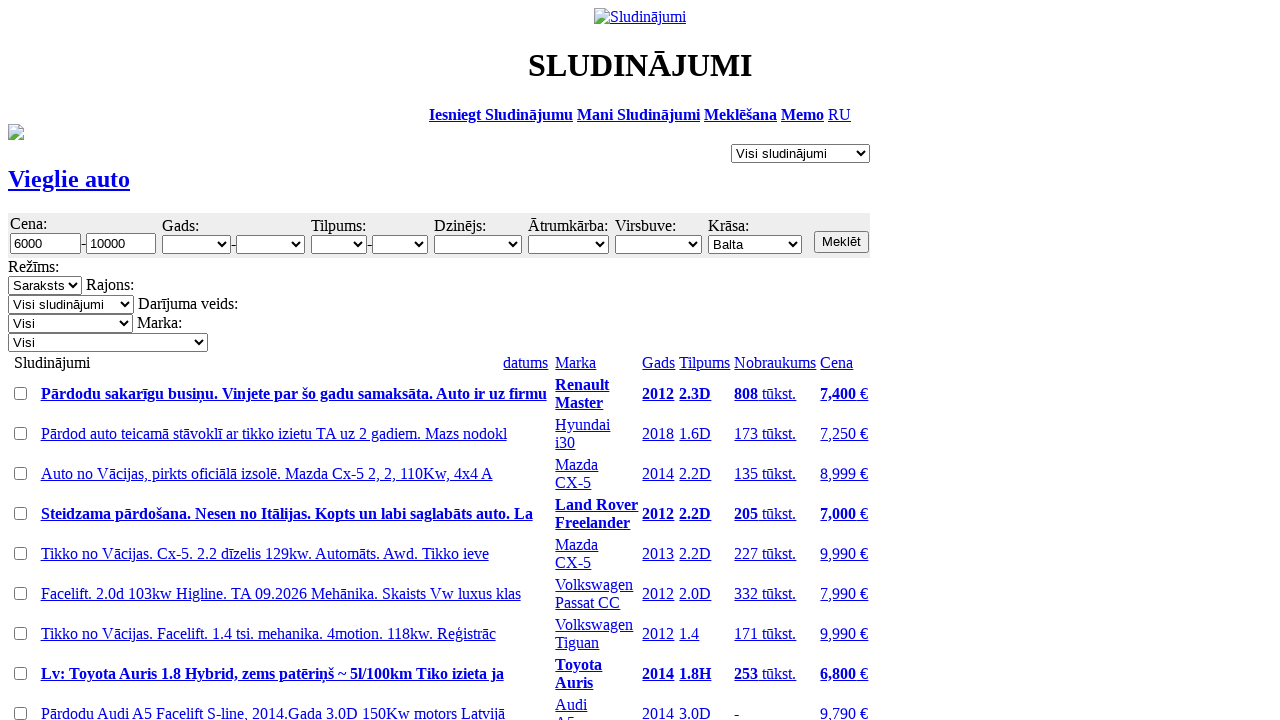